Tests navigation to the Redirect Link page and back

Starting URL: https://the-internet.herokuapp.com

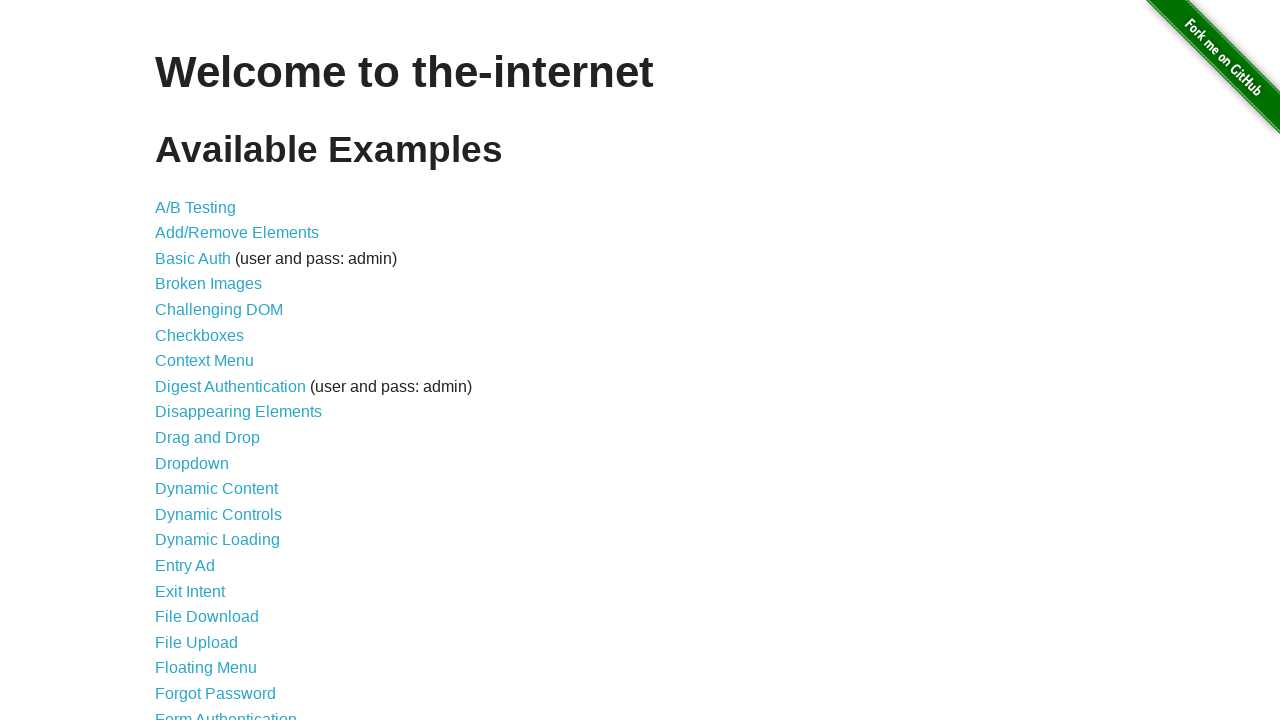

Clicked on Redirect Link link at (202, 446) on xpath=//*[@id="content"]/ul/li[36]/a
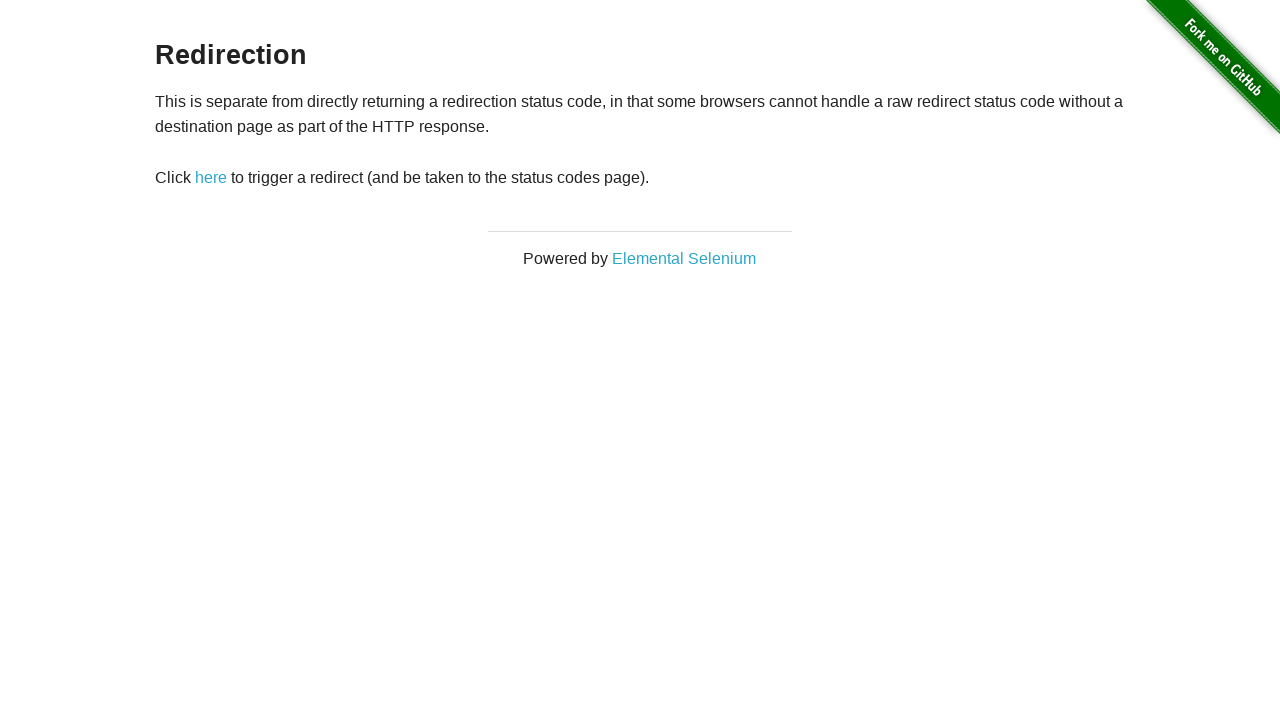

Waited for page to load (networkidle)
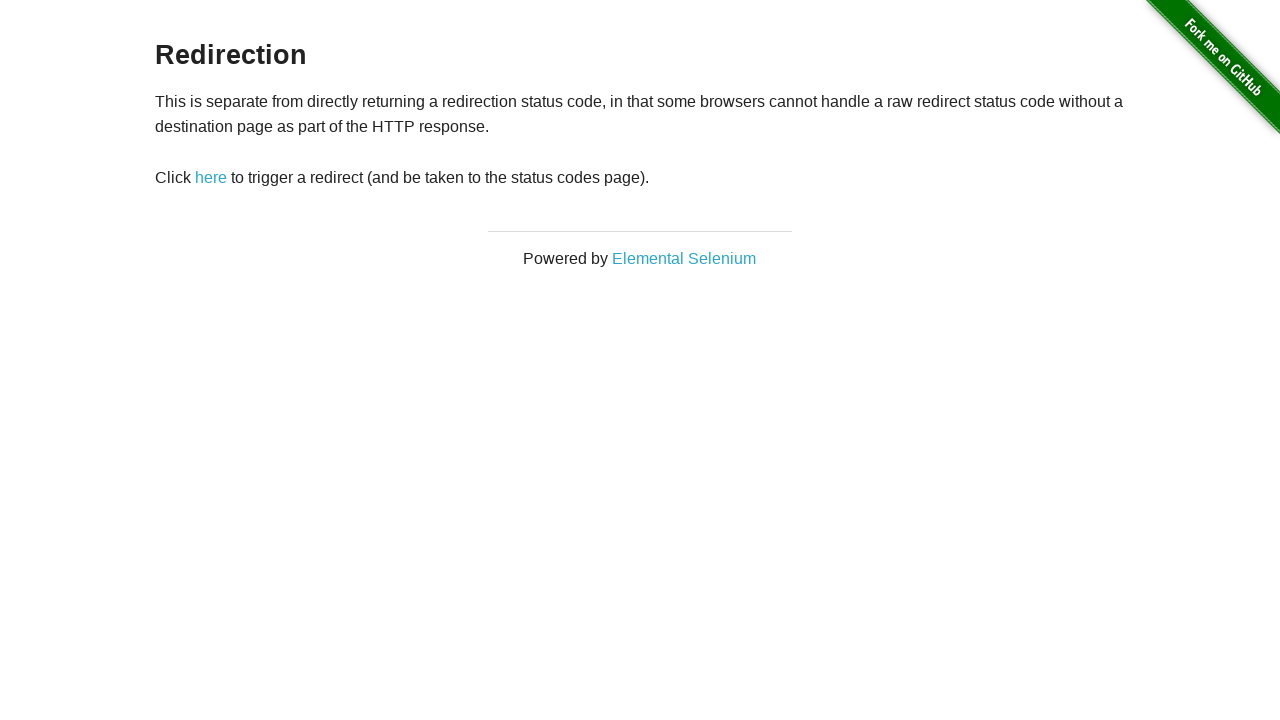

Navigated back to previous page
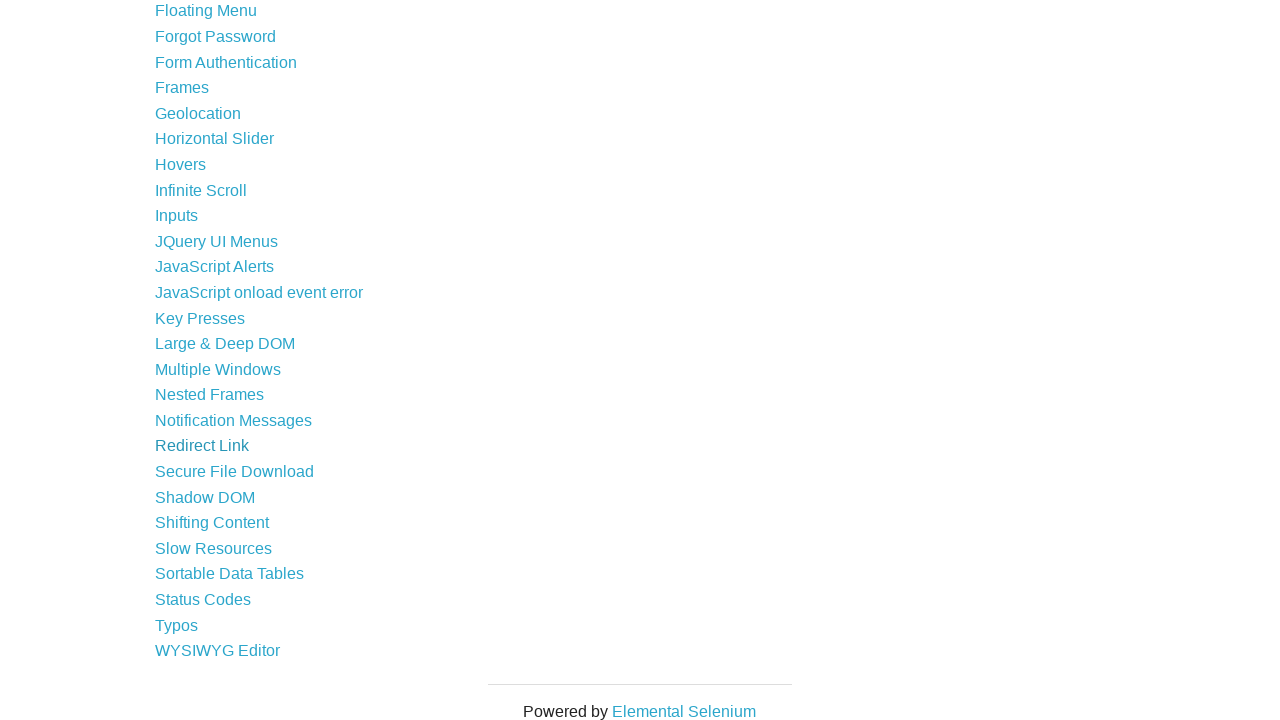

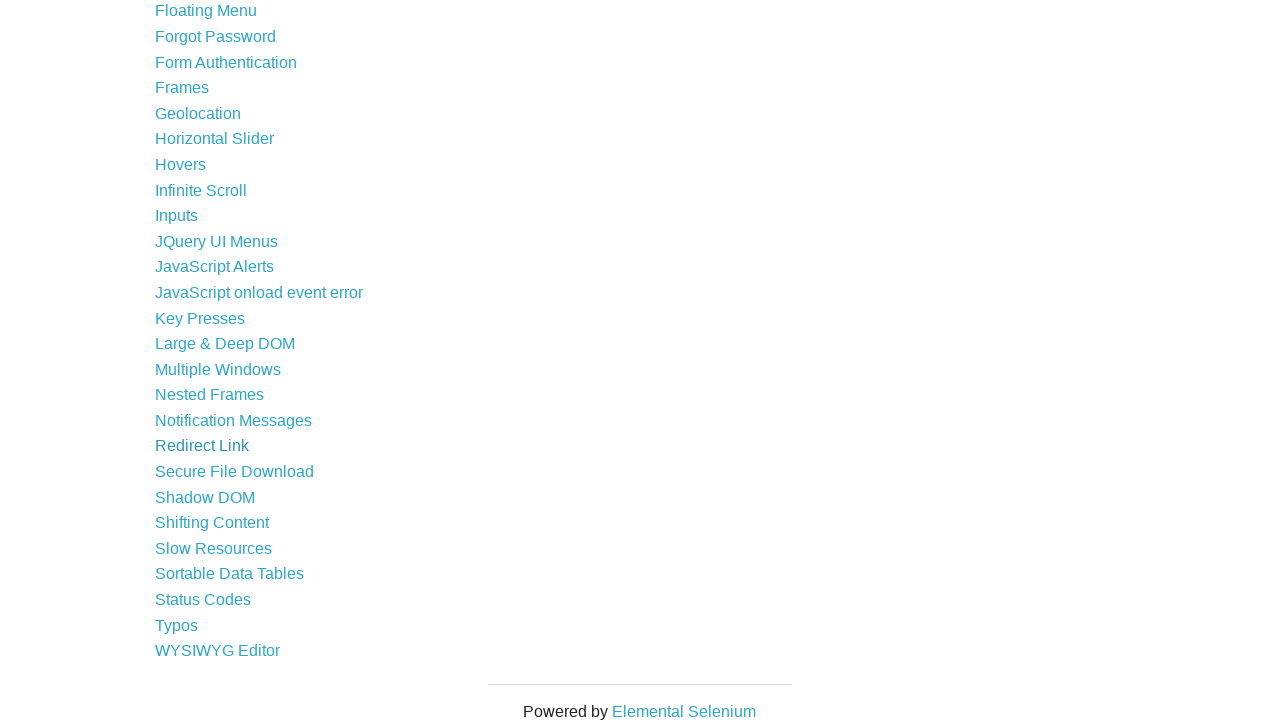